Tests dynamic controls page by clicking the enable/disable button, waiting for the input to become enabled, typing text into it, then navigating to the drag and drop page to check element coordinates.

Starting URL: http://the-internet.herokuapp.com/dynamic_controls

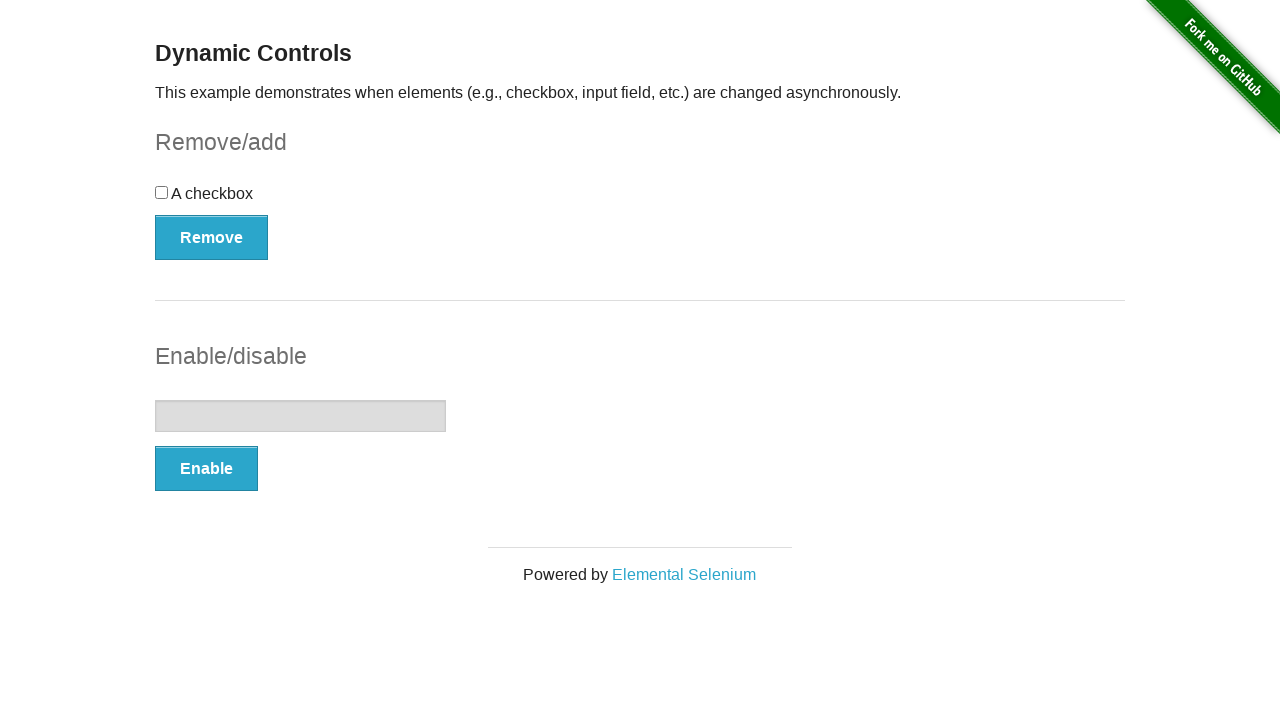

Clicked the Enable button on dynamic controls page at (206, 469) on #input-example button
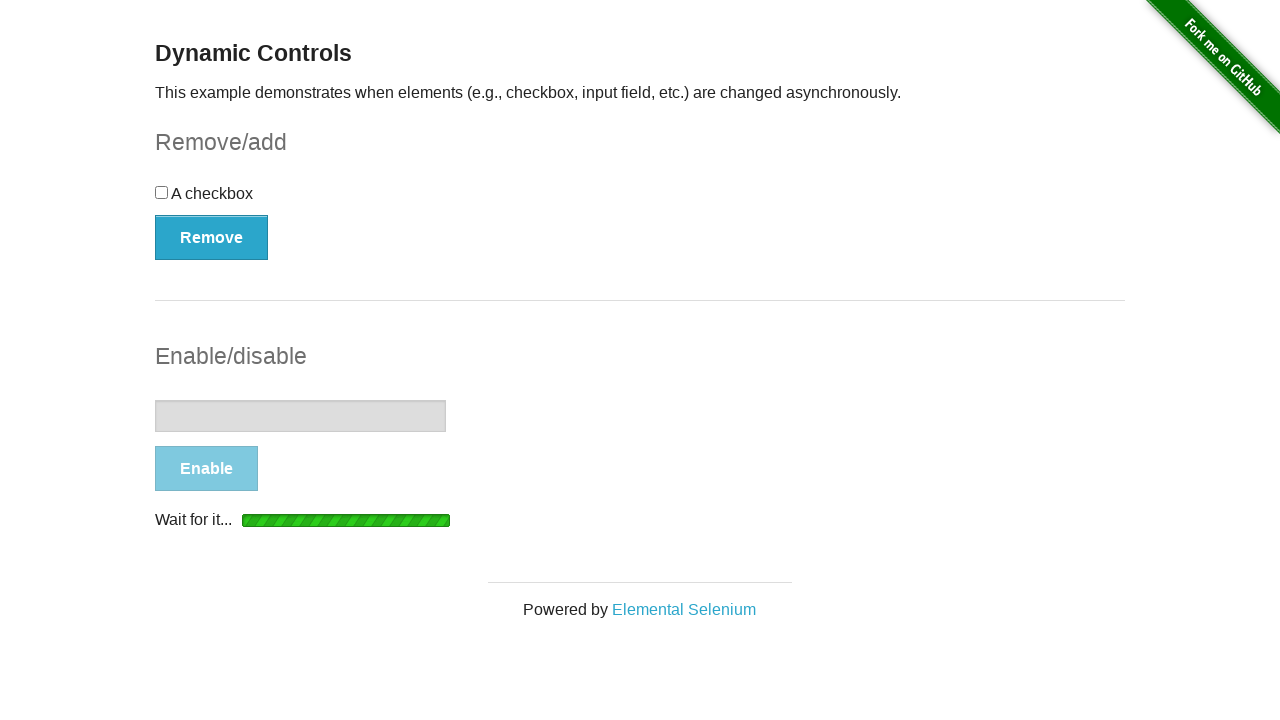

Waited for the input to be enabled (message appeared)
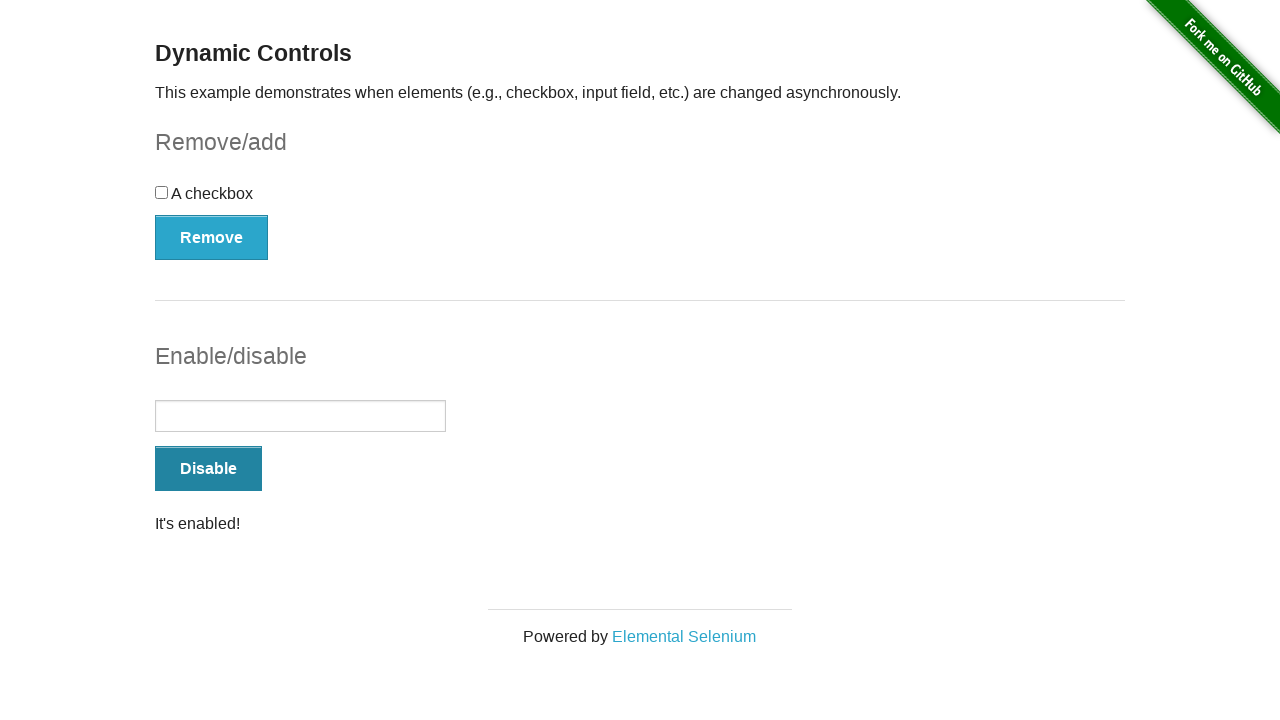

Typed 'Bootcamp' into the enabled input field on #input-example input
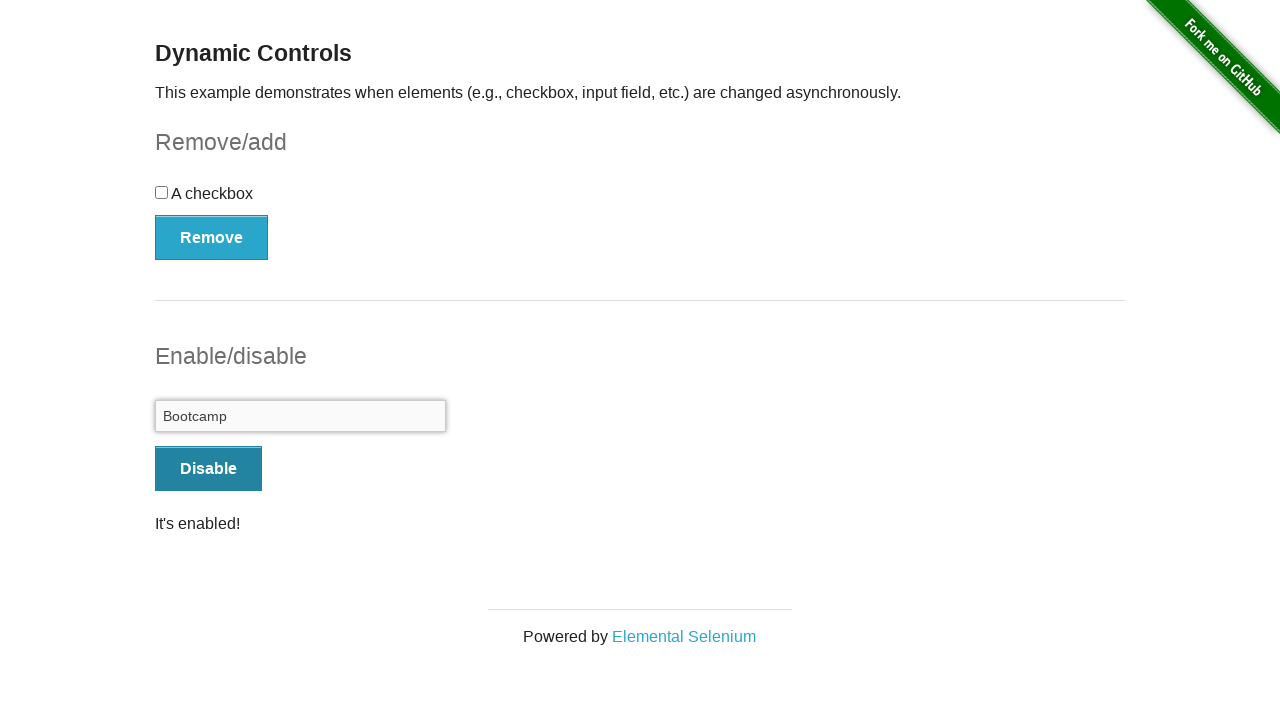

Cleared the input field on #input-example input
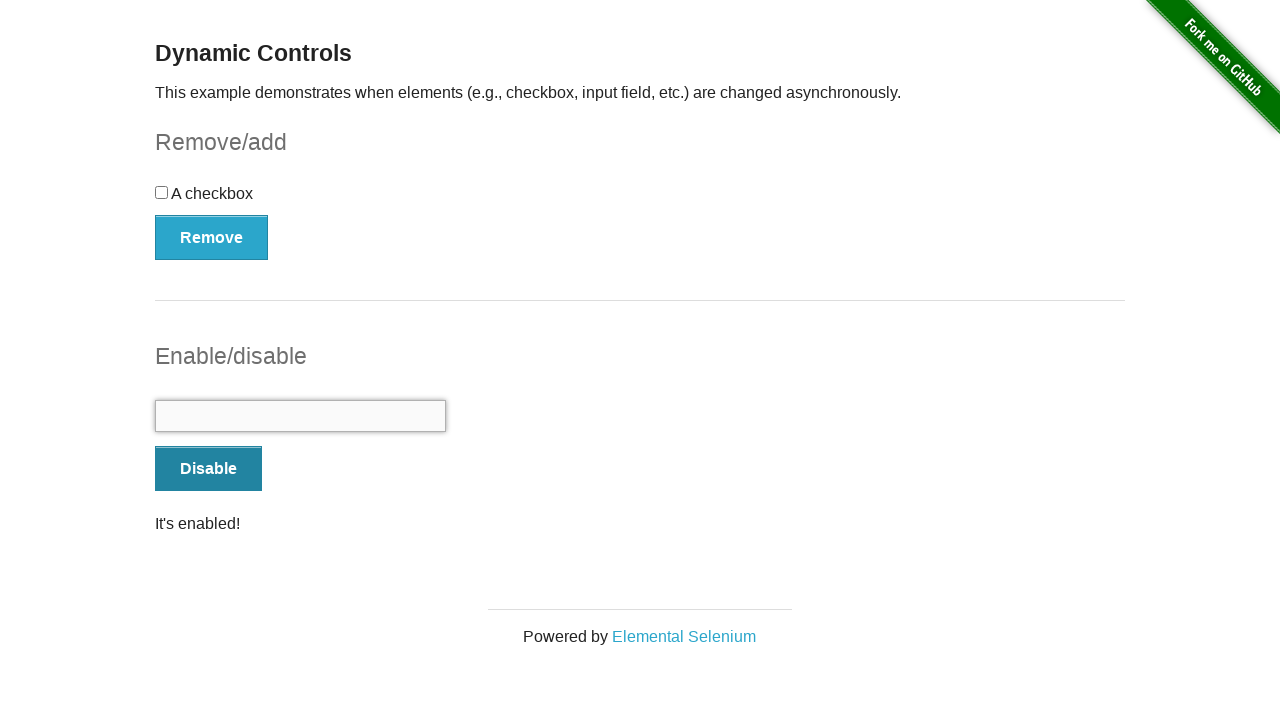

Navigated to the drag and drop page
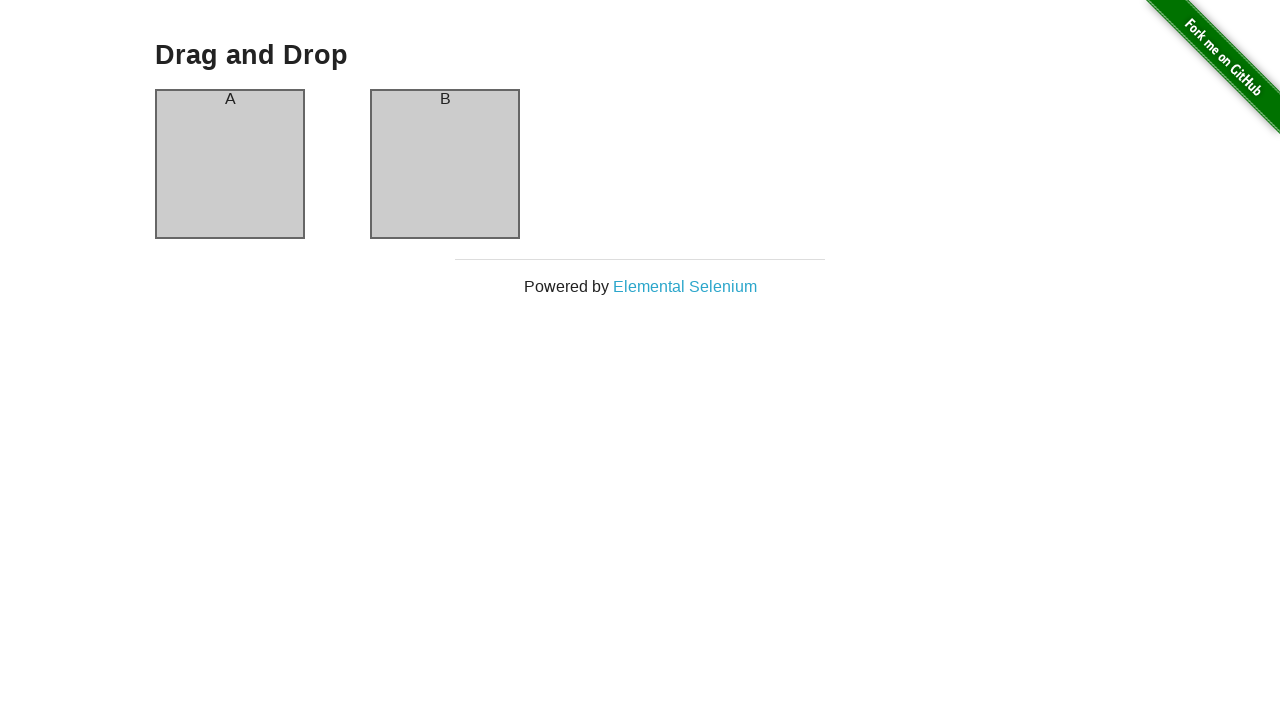

Waited for column A drag and drop element to be visible
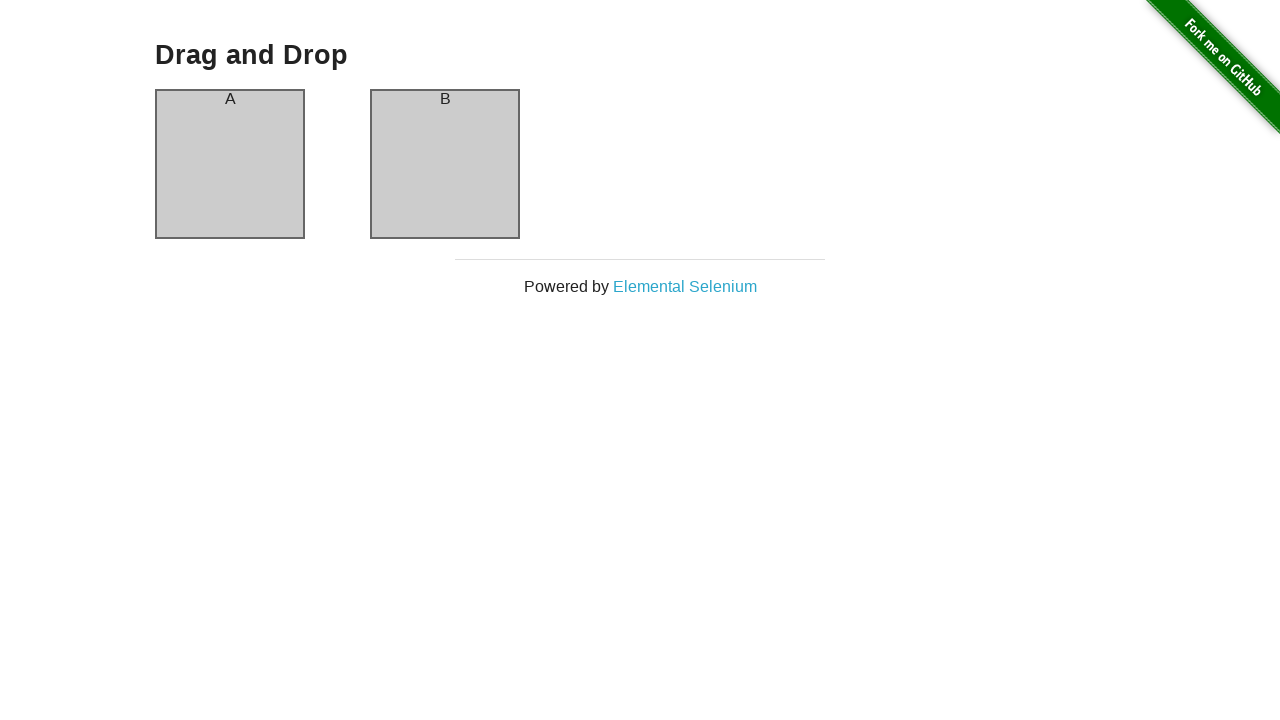

Waited for column B drag and drop element to be visible
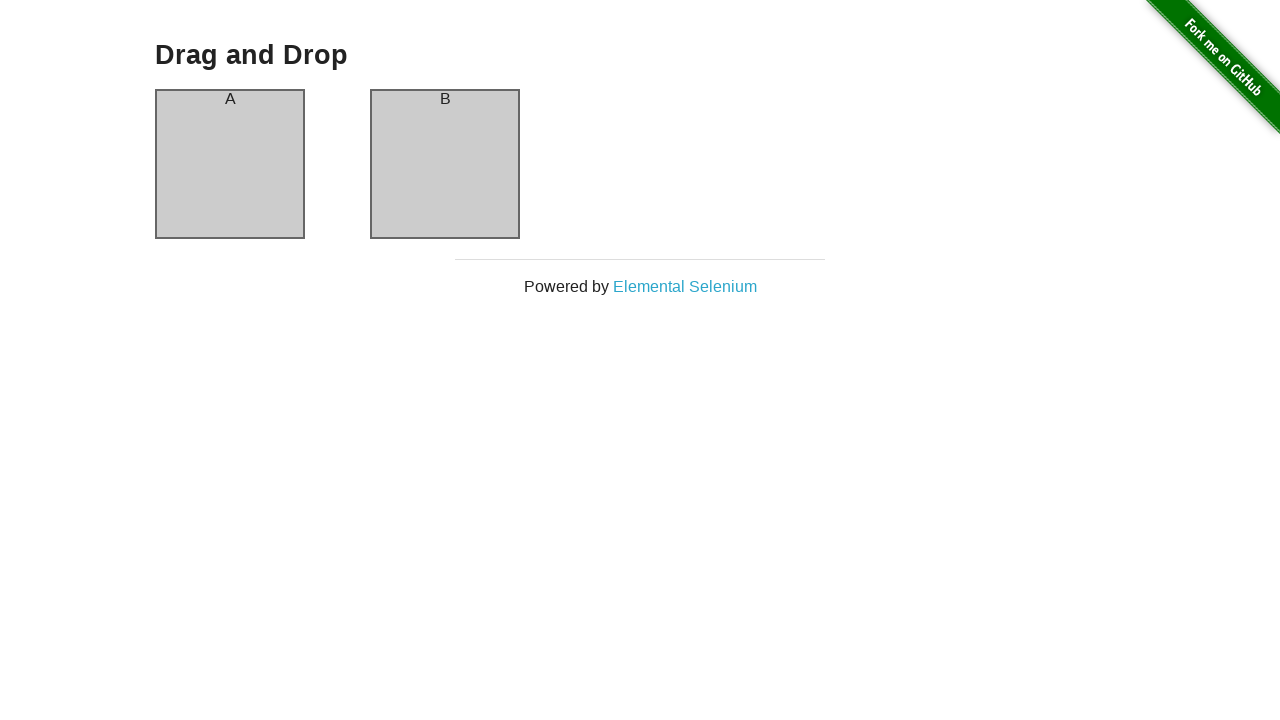

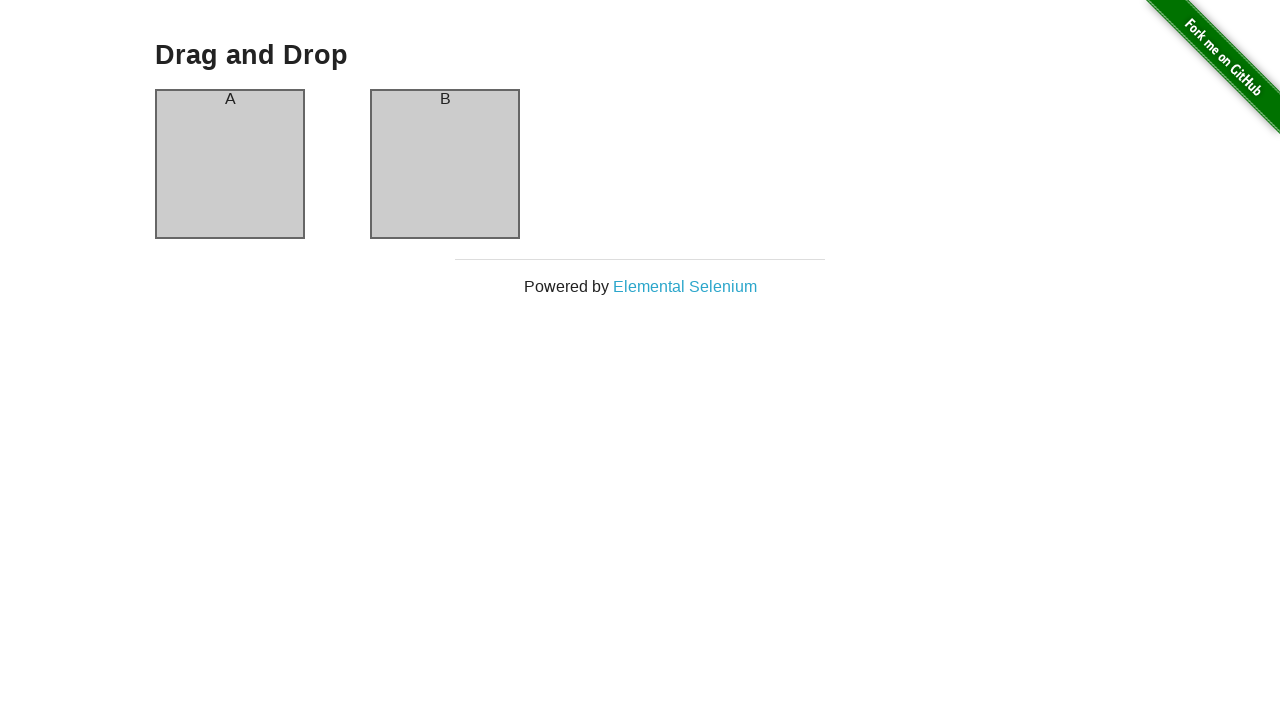